Navigates to a Texas Railroad Commission file transfer page, selects all available files using a checkbox, and clicks the download all button to initiate file downloads.

Starting URL: https://mft.rrc.texas.gov/link/f5dfea9c-bb39-4a5e-a44e-fb522e088cba

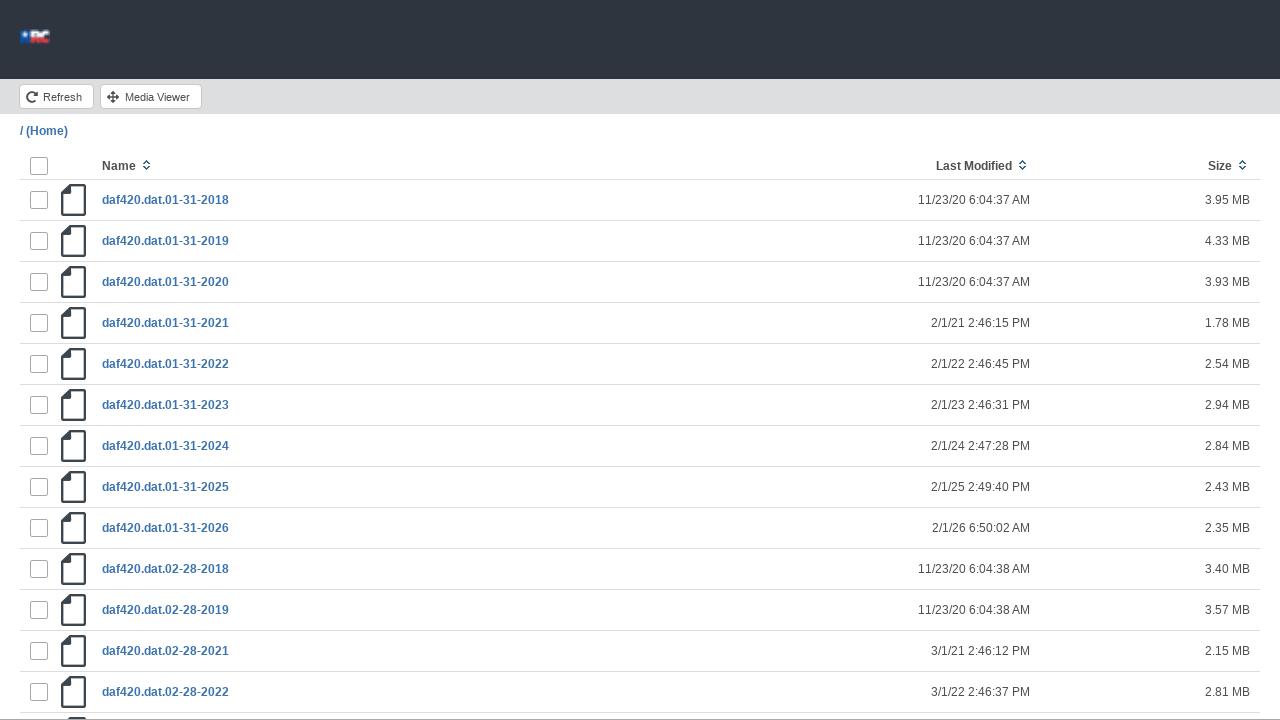

Waited for page to load (networkidle state reached)
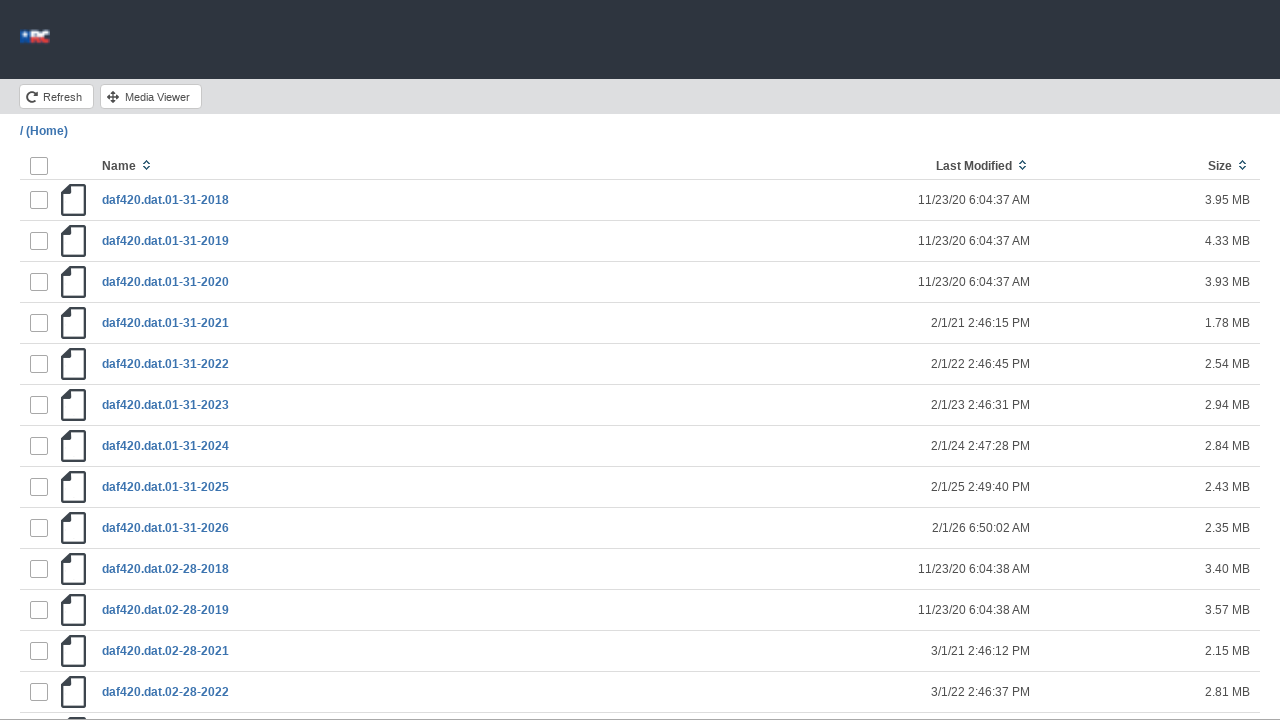

Clicked 'select all' checkbox in table header at (39, 166) on xpath=/html/body/div[1]/div[2]/div[4]/div/form/div/div/table/thead/tr/th[1]/div/
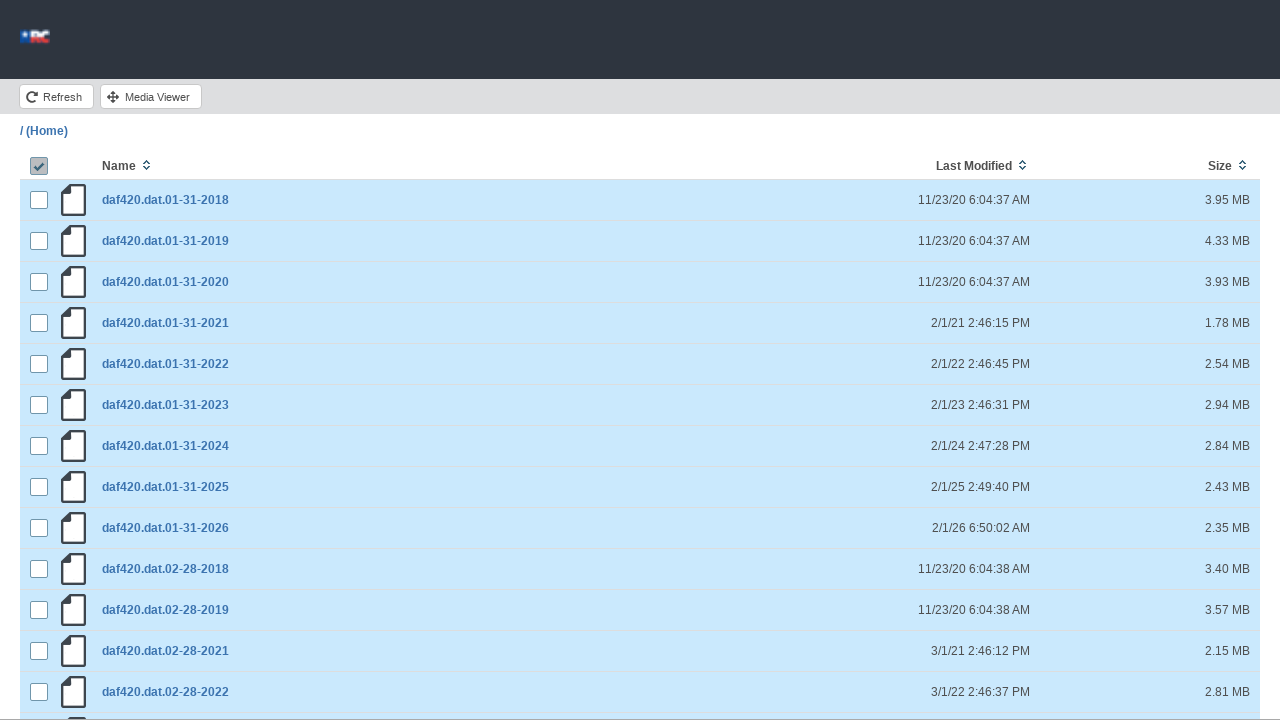

Waited 1 second for file selection to register
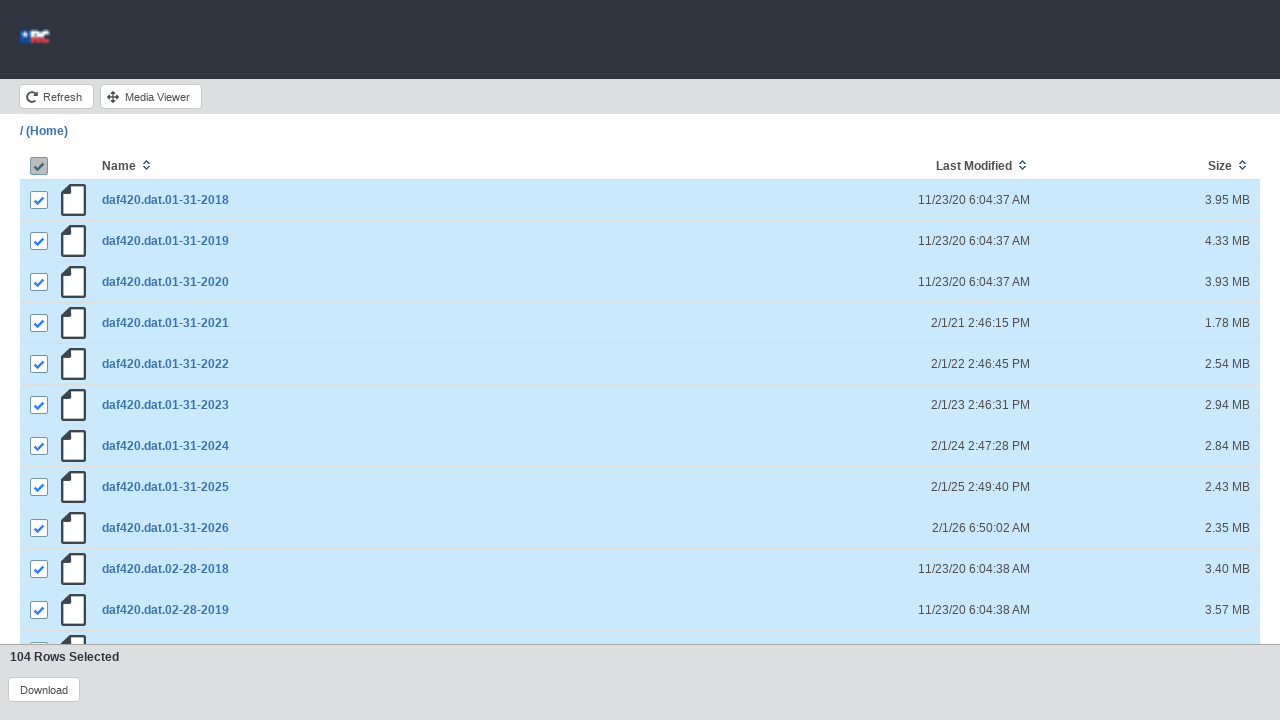

Clicked 'download all' button to initiate file downloads at (44, 690) on xpath=/html/body/div[3]/div/div/form/button/span
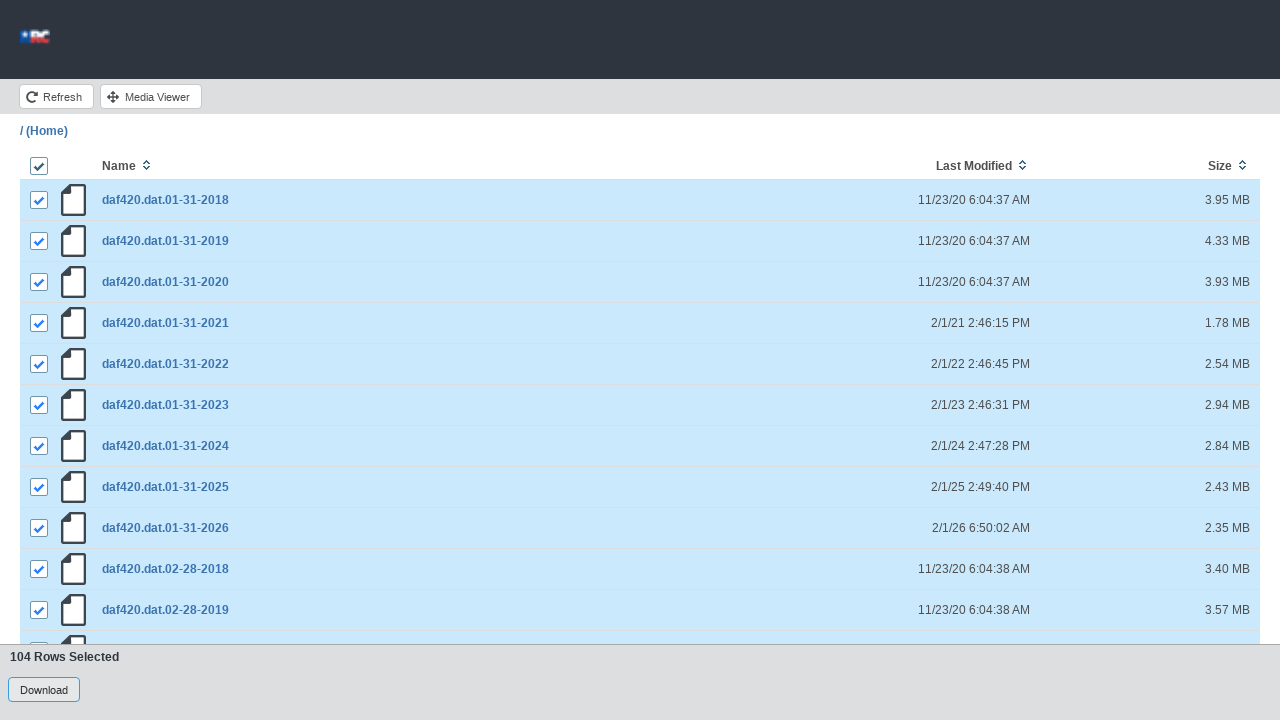

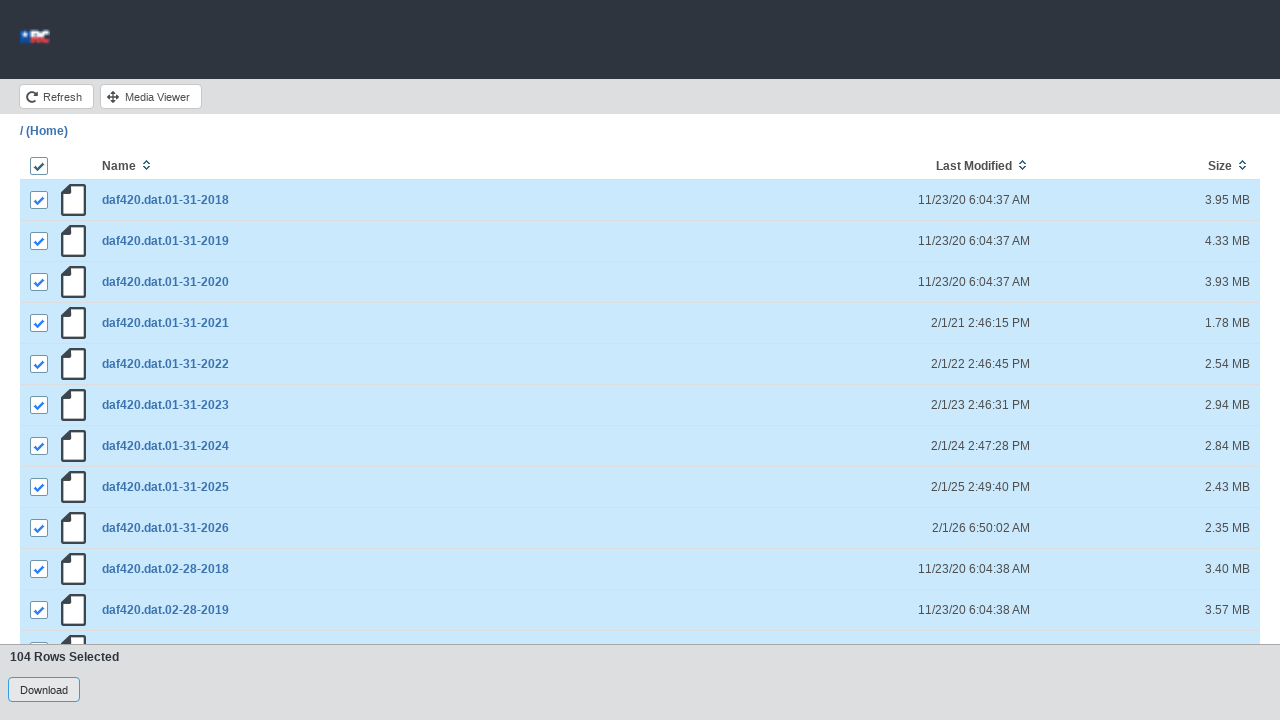